Clicks on the Orders link and verifies that a login button is displayed (indicating authentication is required for orders)

Starting URL: https://www.bstackdemo.com/

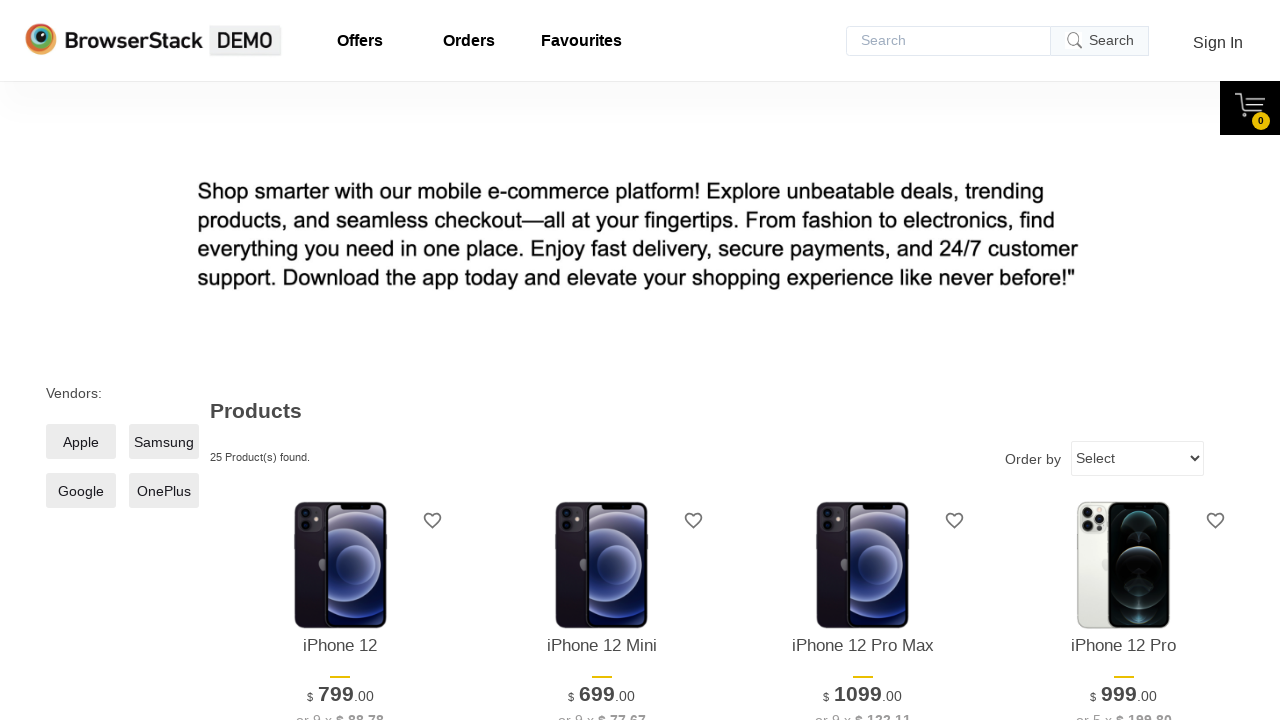

Navigated to BStackDemo homepage
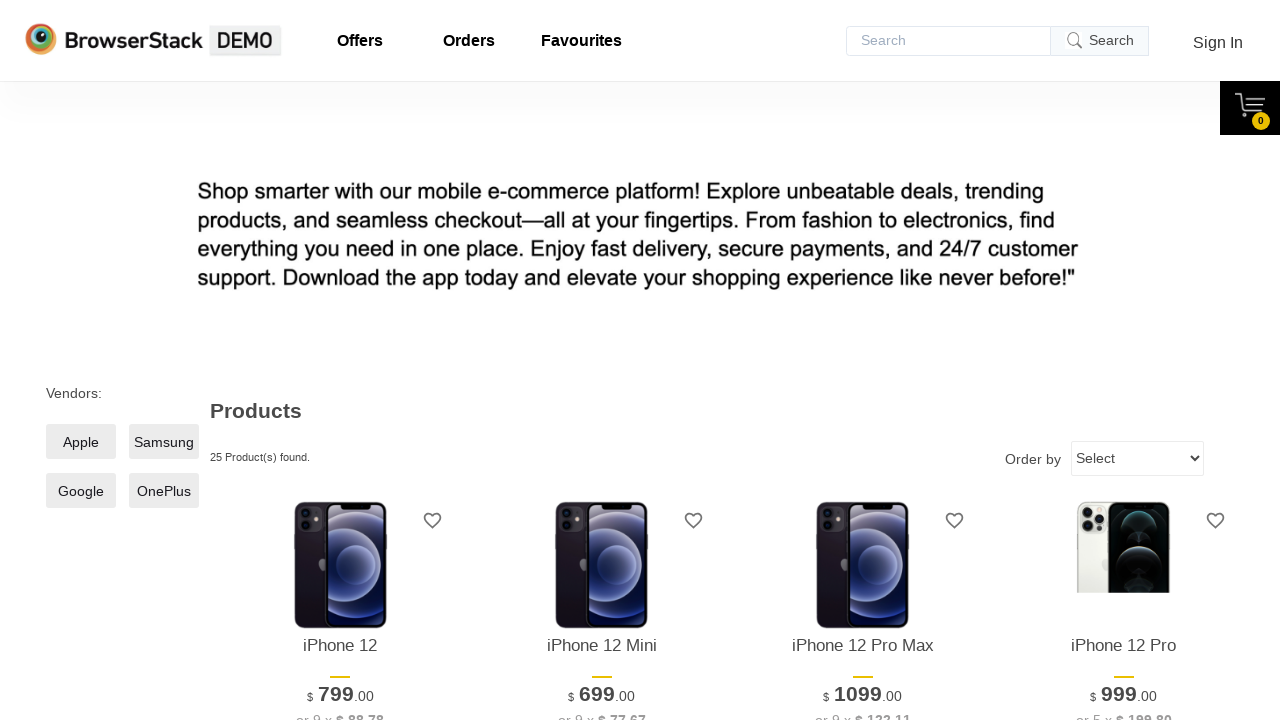

Clicked on the Orders link at (469, 41) on a#orders
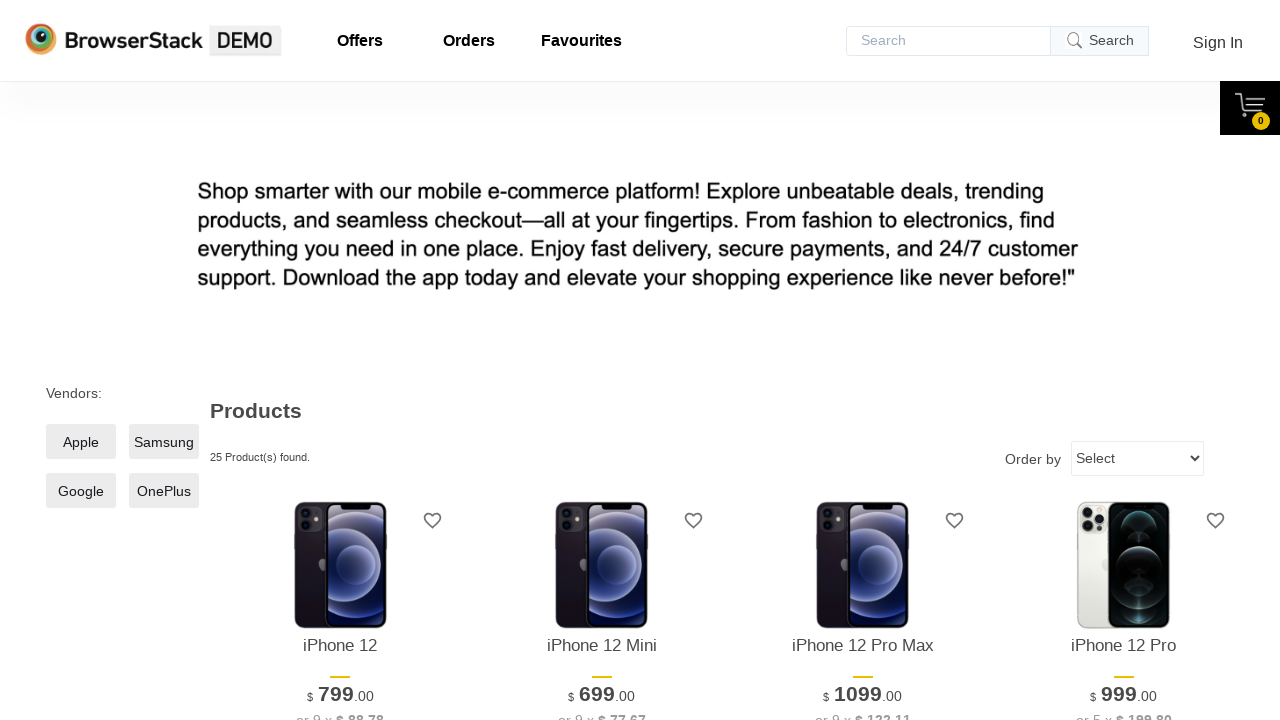

Login button selector appeared on page
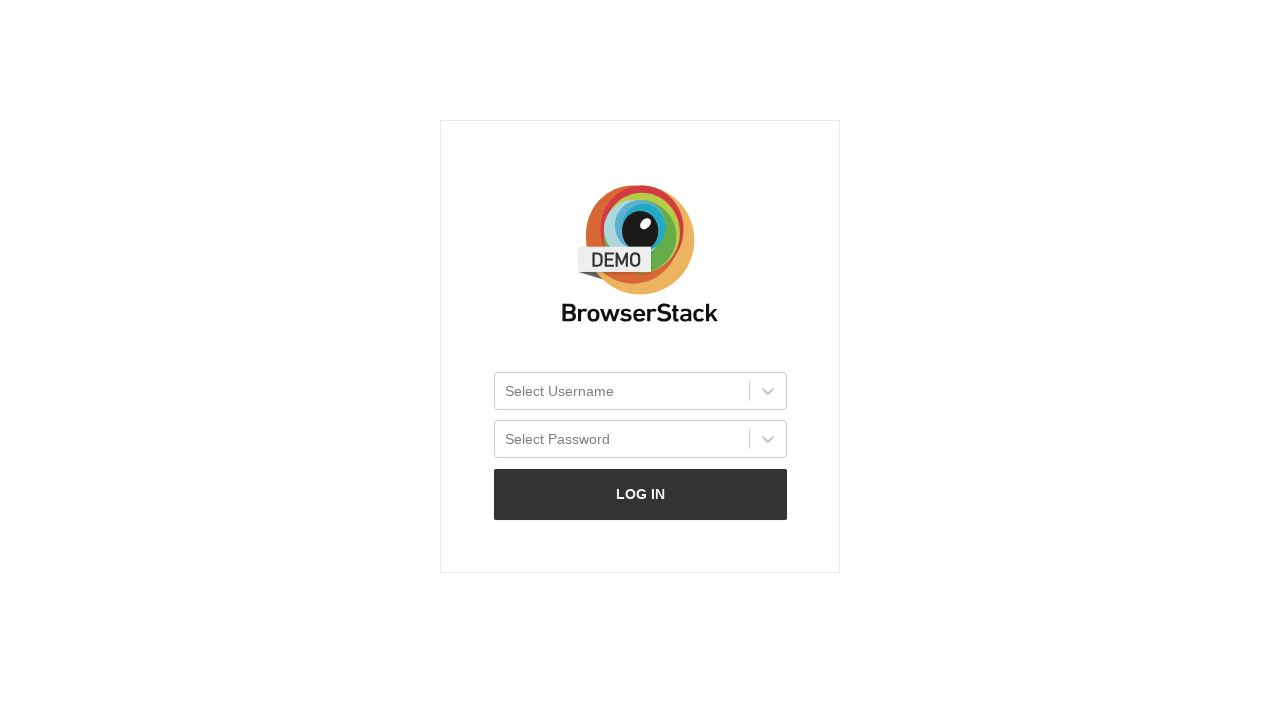

Verified that login button is visible, confirming authentication is required for orders
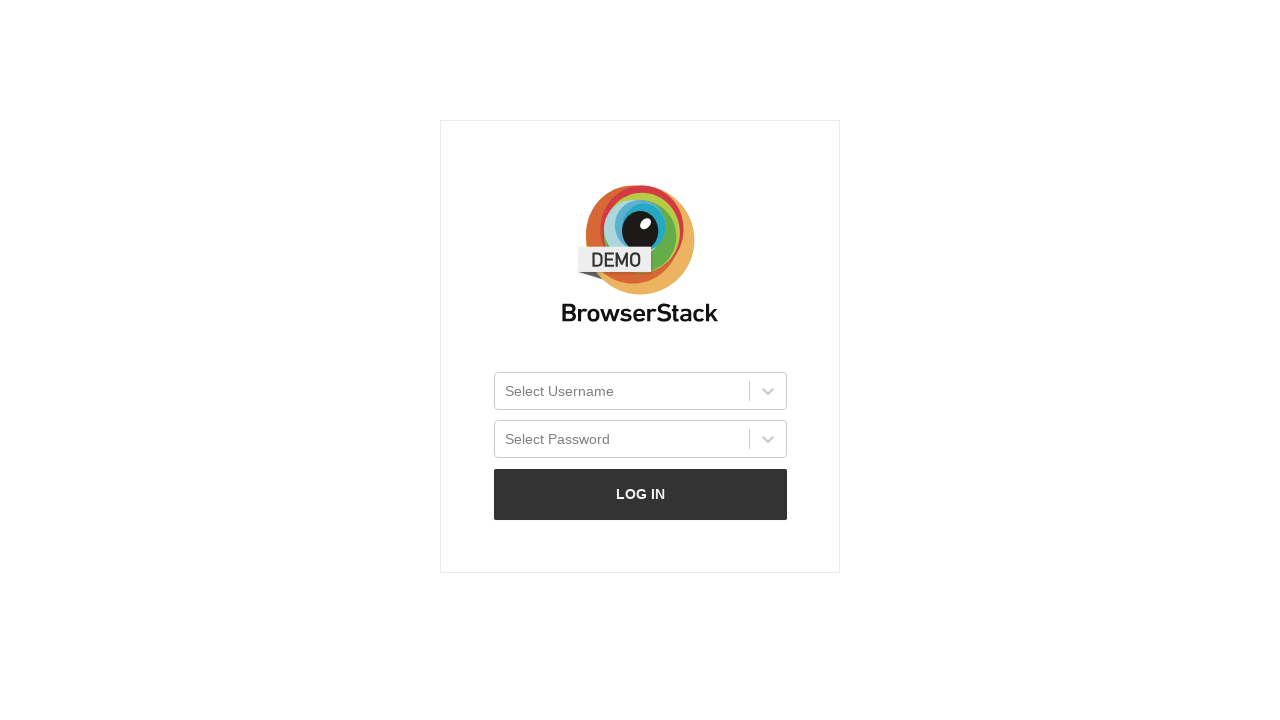

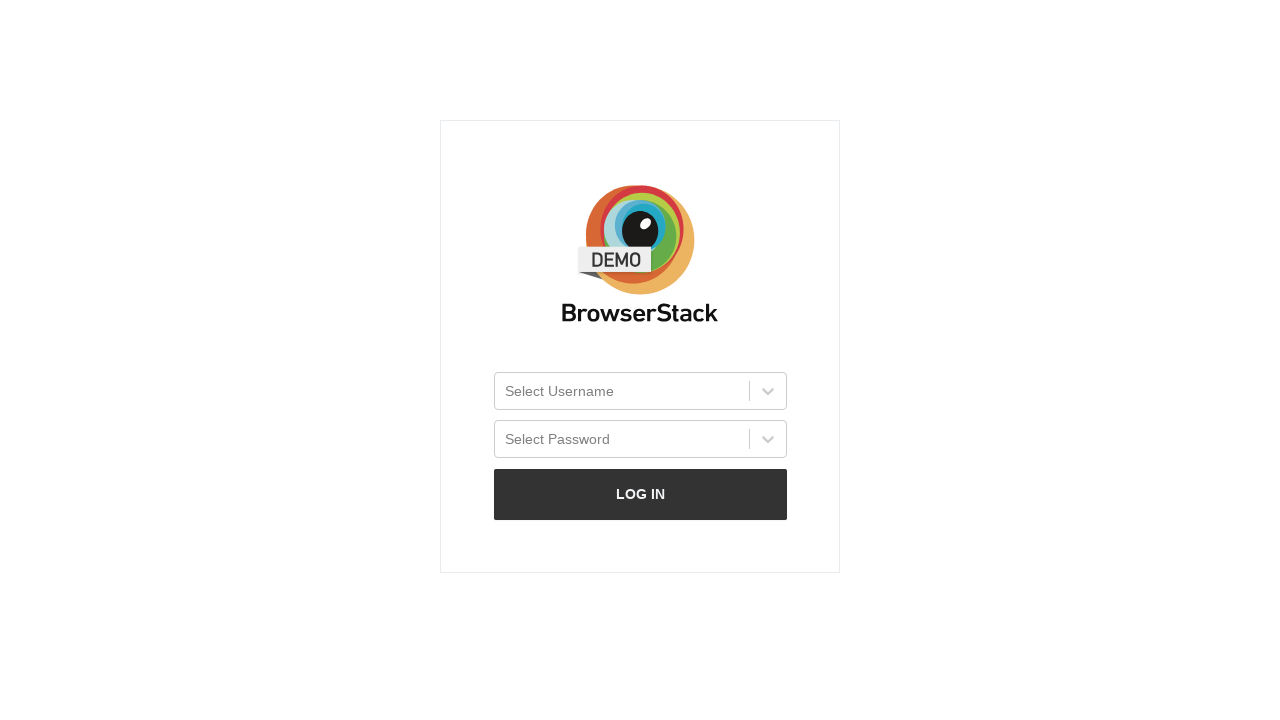